Navigates to a construction projects page and waits for project containers to load, verifying that project listings are displayed

Starting URL: https://www.gwg-linz.at/bauprojekte/

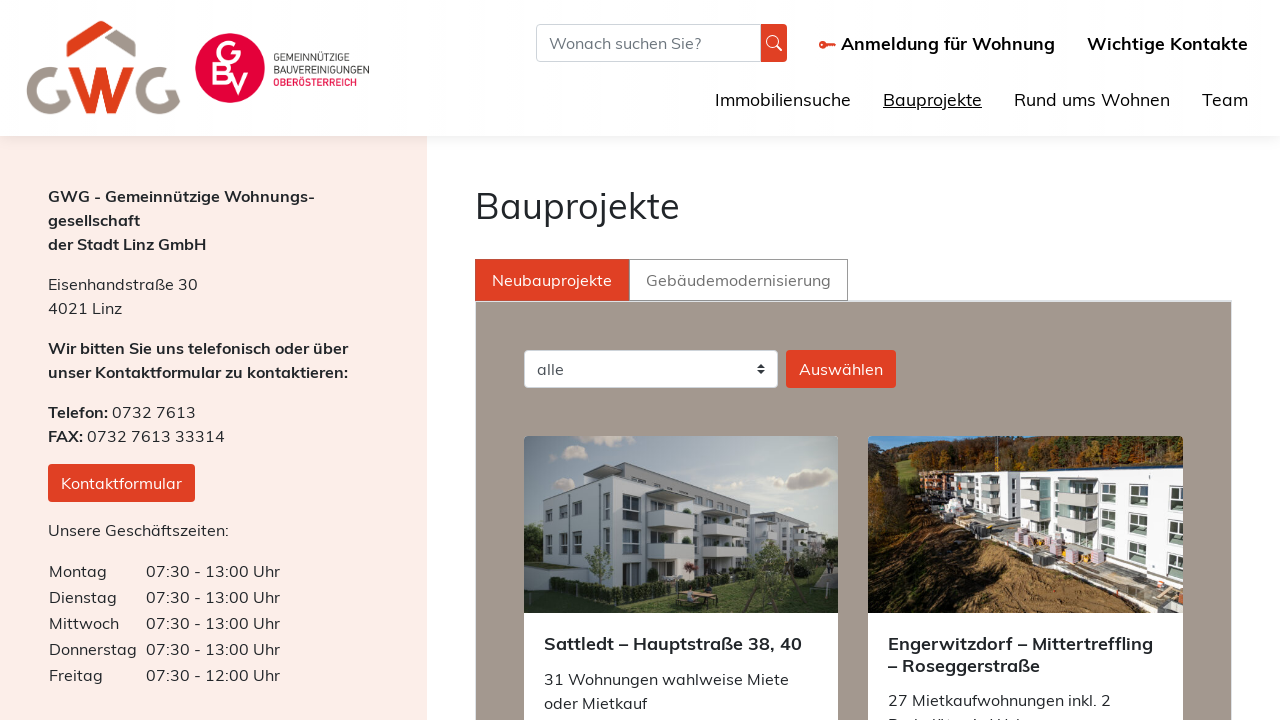

Navigated to GWG Linz construction projects page
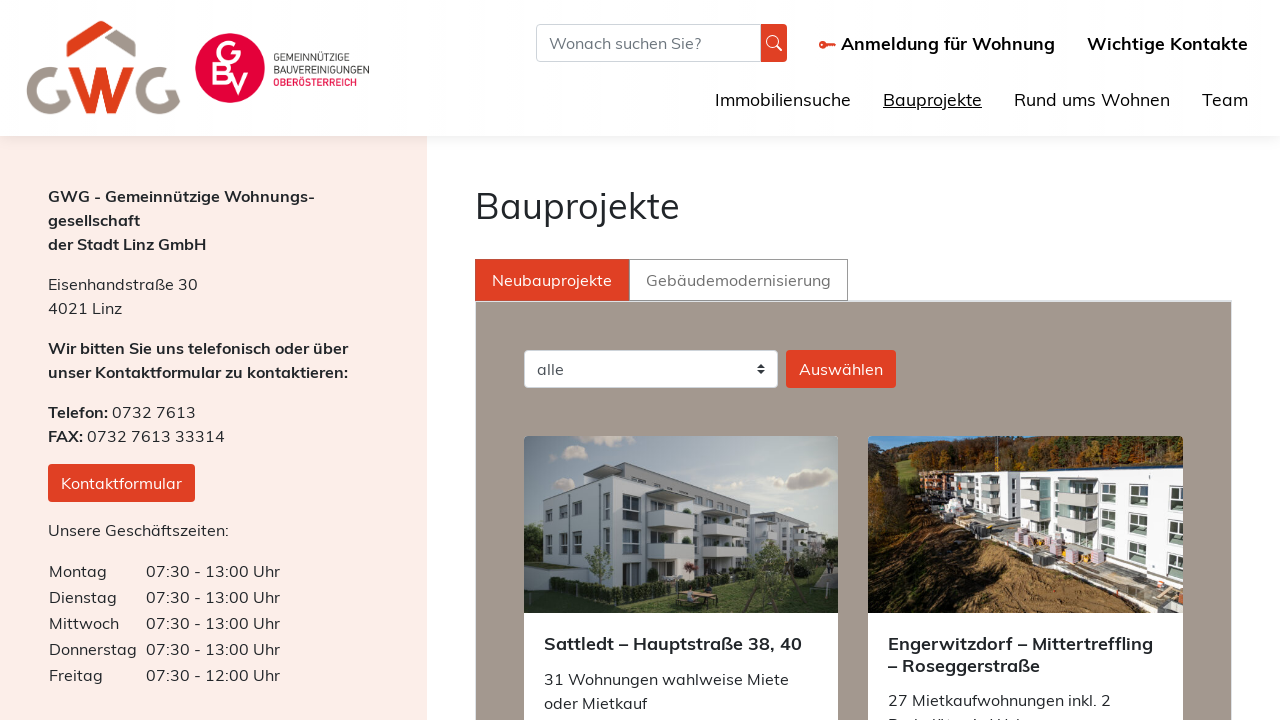

Project containers loaded successfully
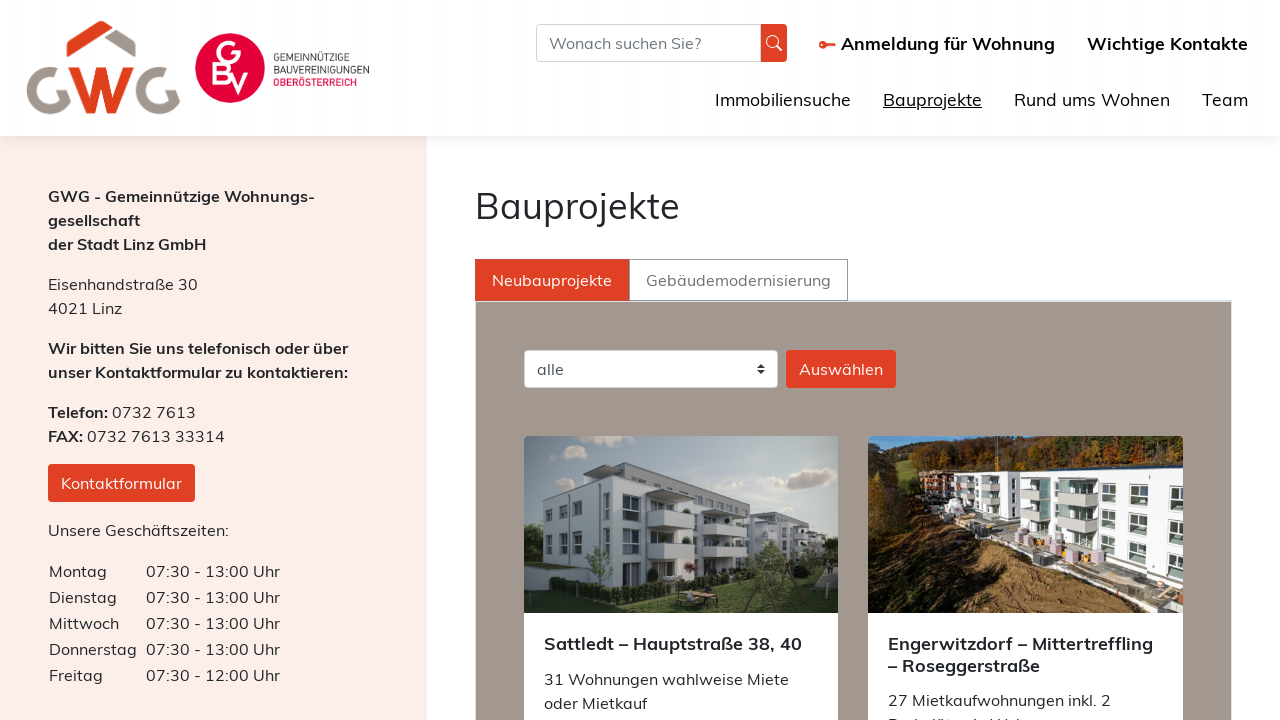

Located project container elements
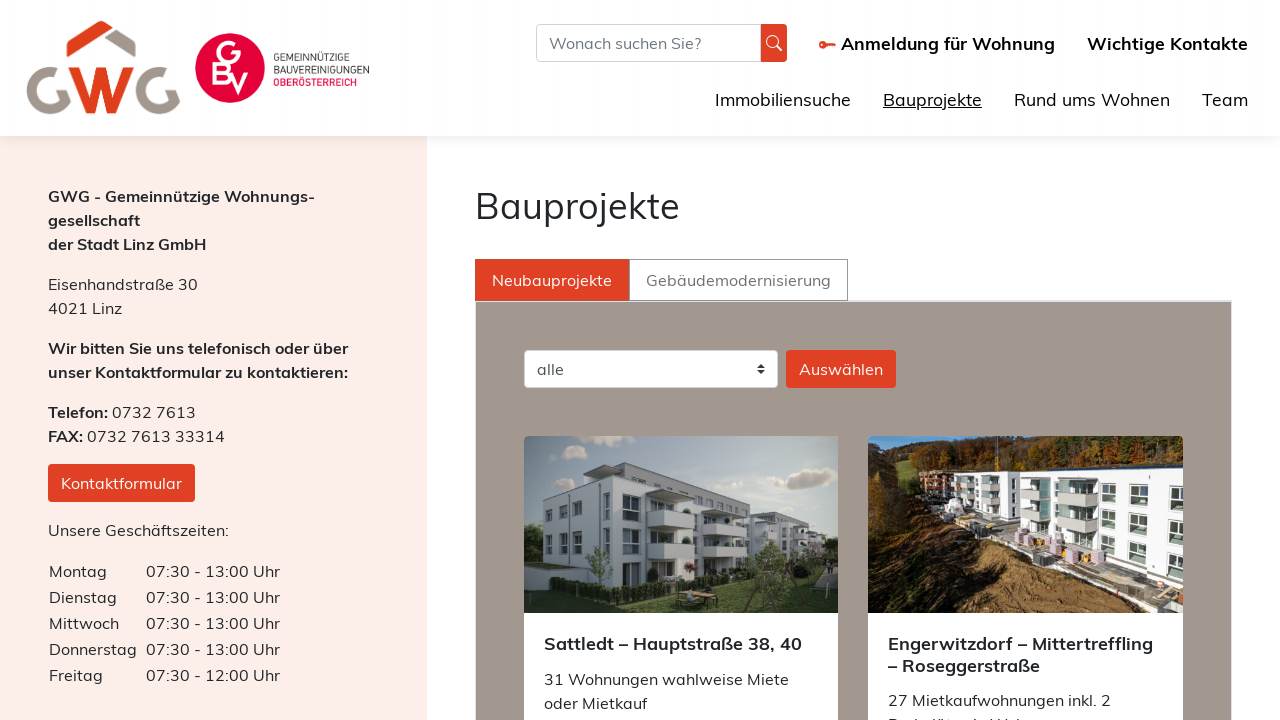

First project container is visible, confirming project listings are displayed
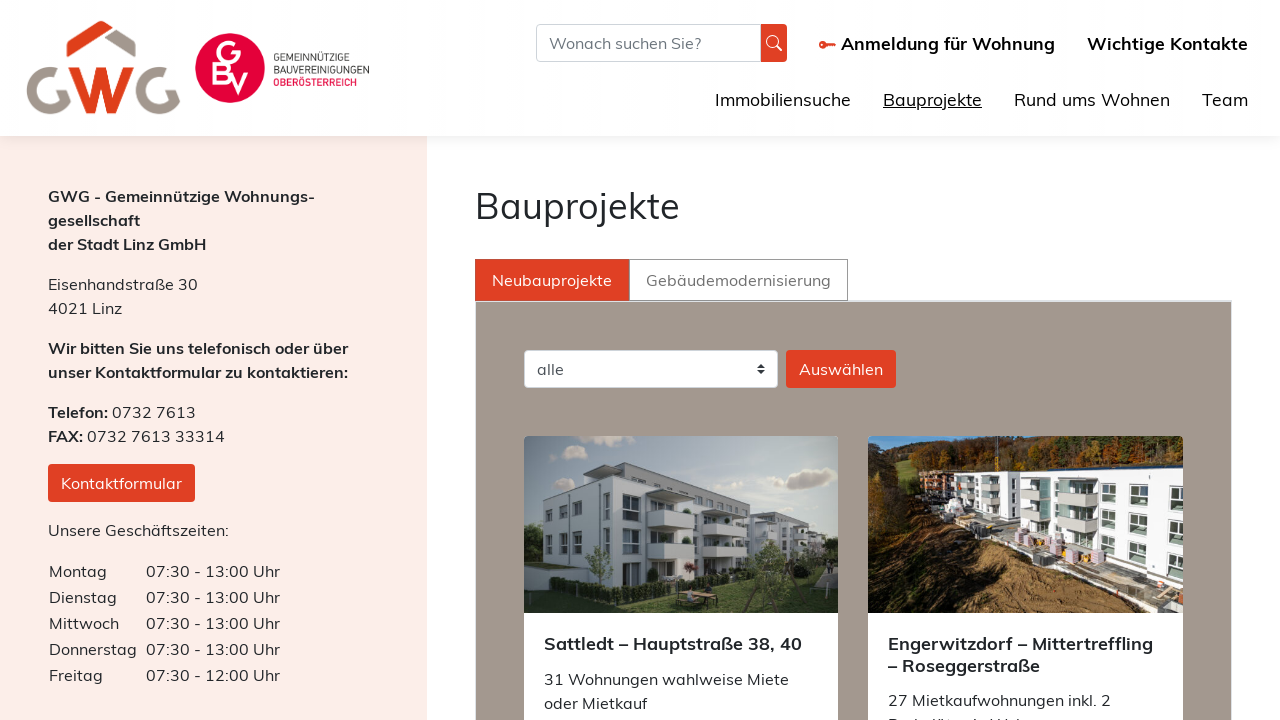

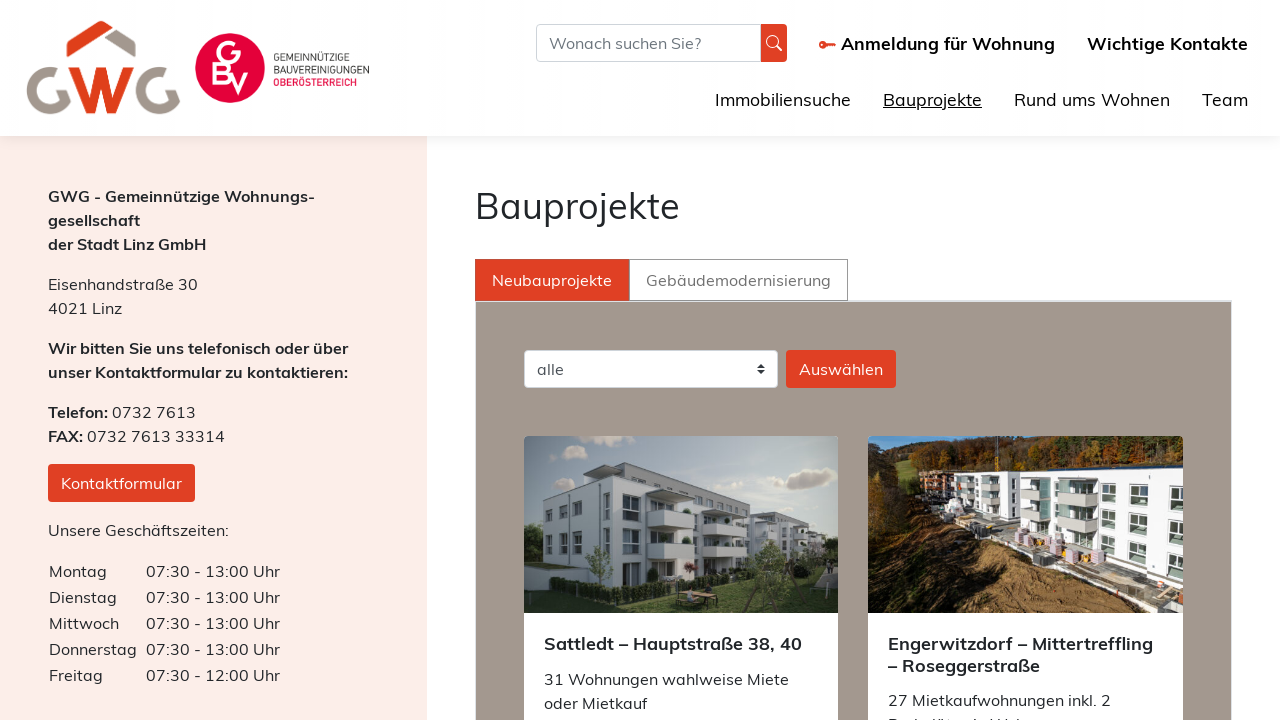